Clicks on Submit New Language menu and verifies the submenu subtitle text

Starting URL: http://www.99-bottles-of-beer.net/

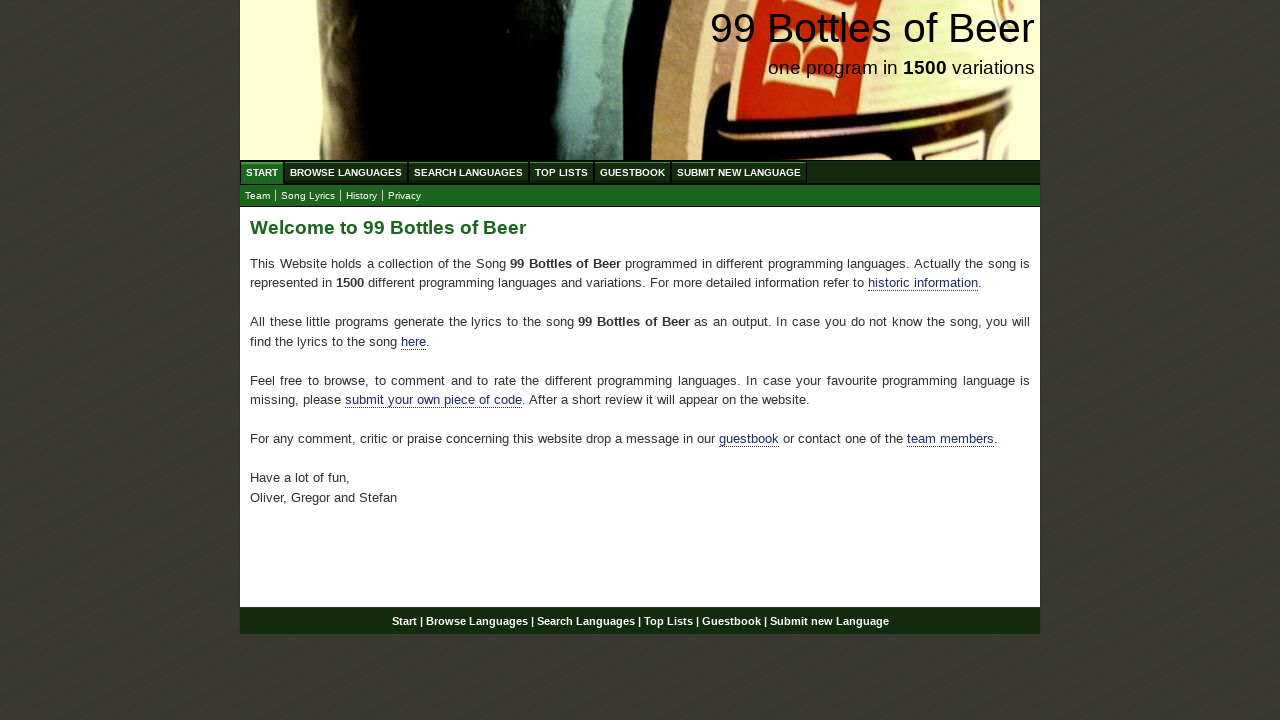

Clicked on Submit New Language menu item at (739, 172) on a[href='/submitnewlanguage.html']
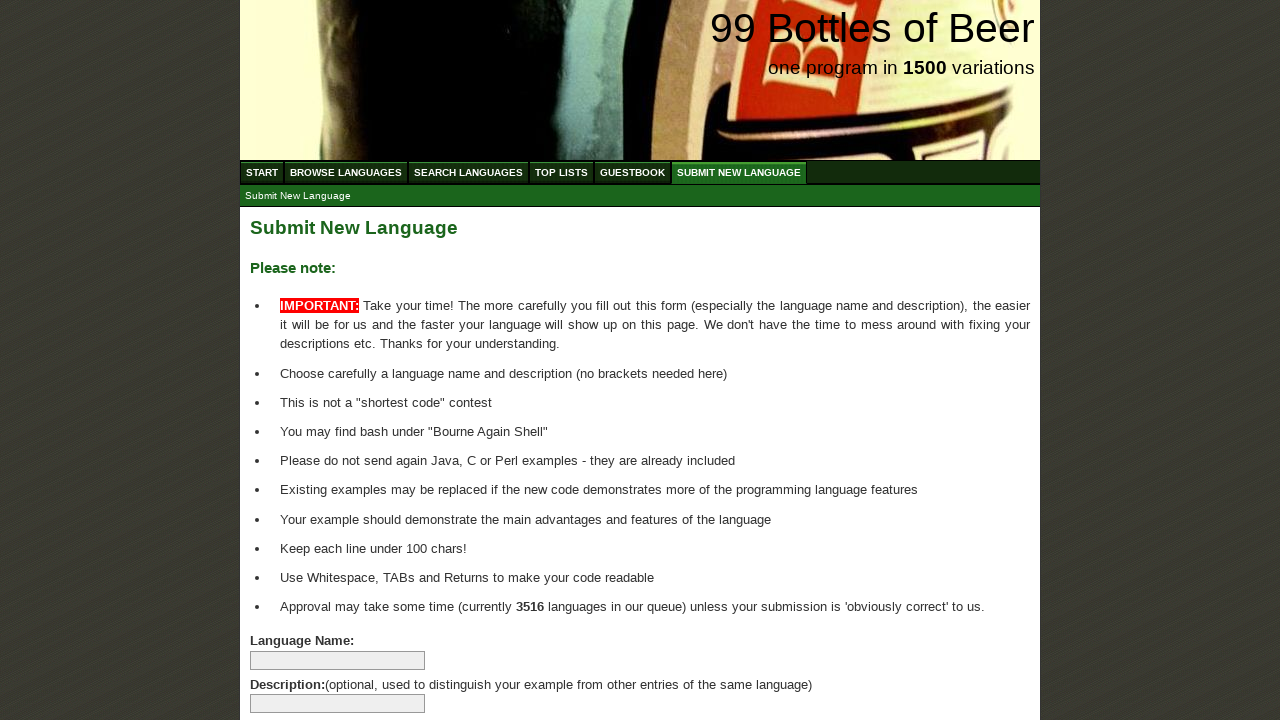

Located submenu subtitle element
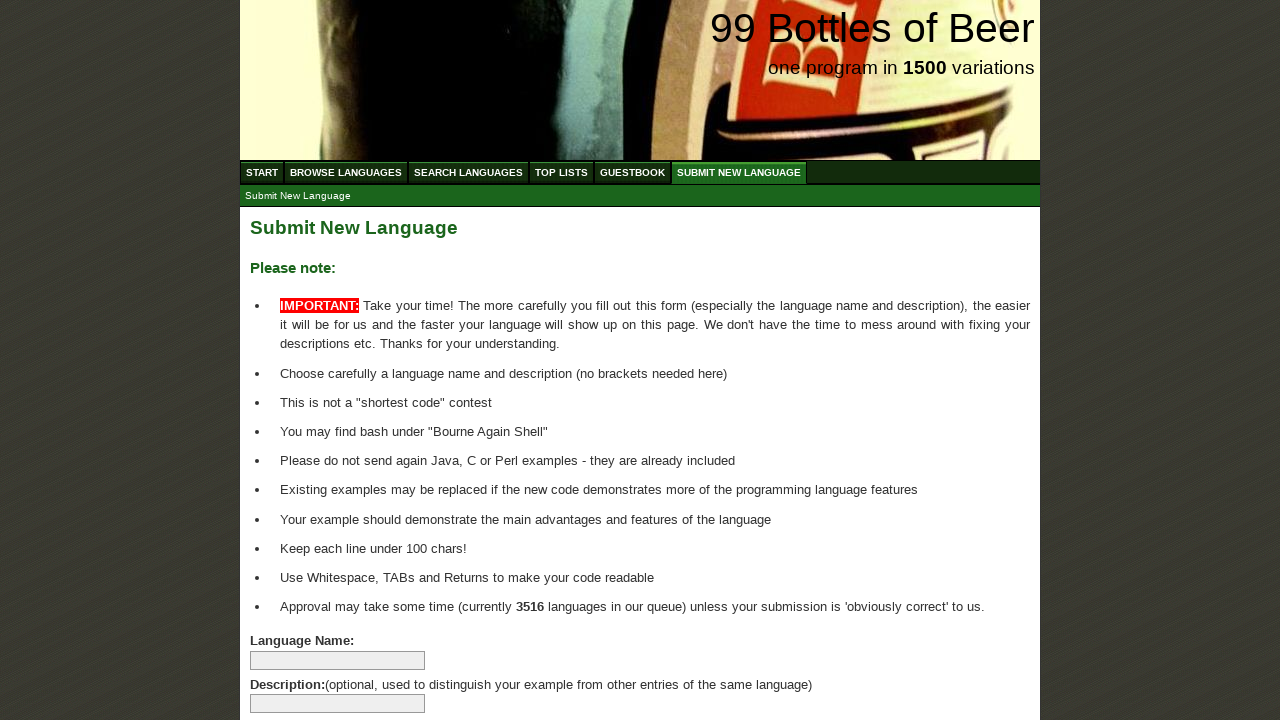

Verified submenu subtitle text matches 'Submit New Language'
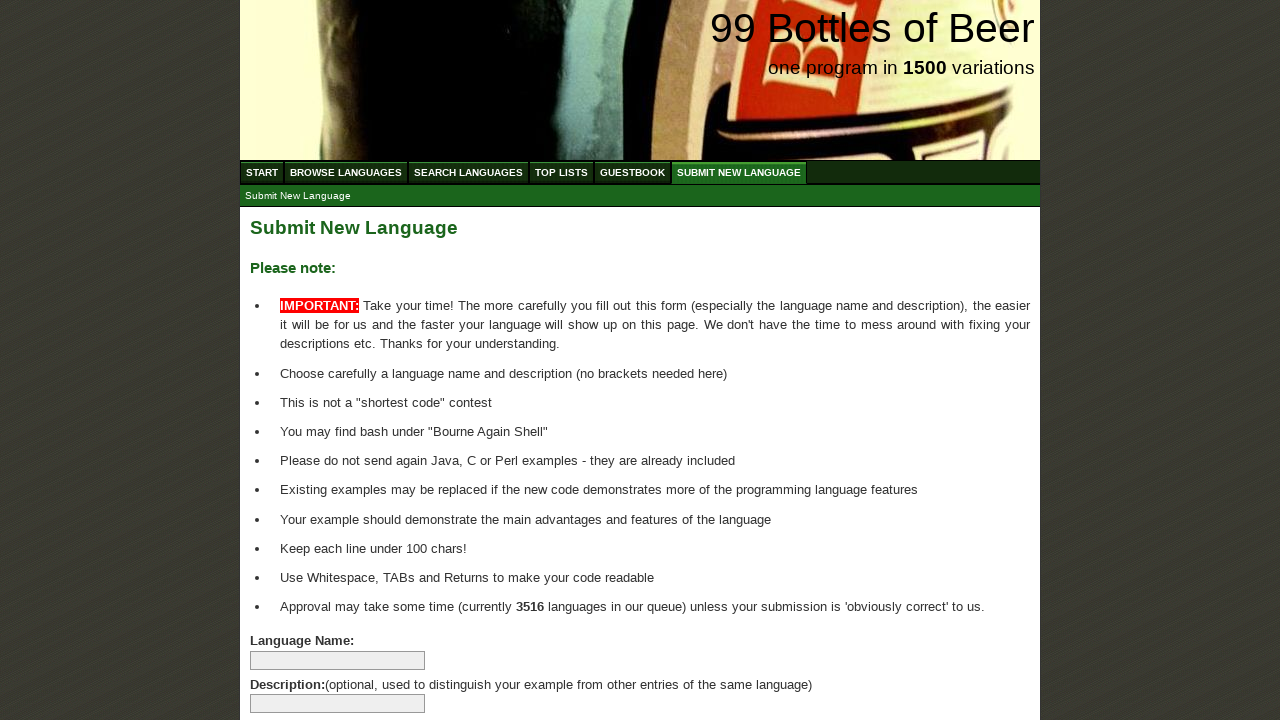

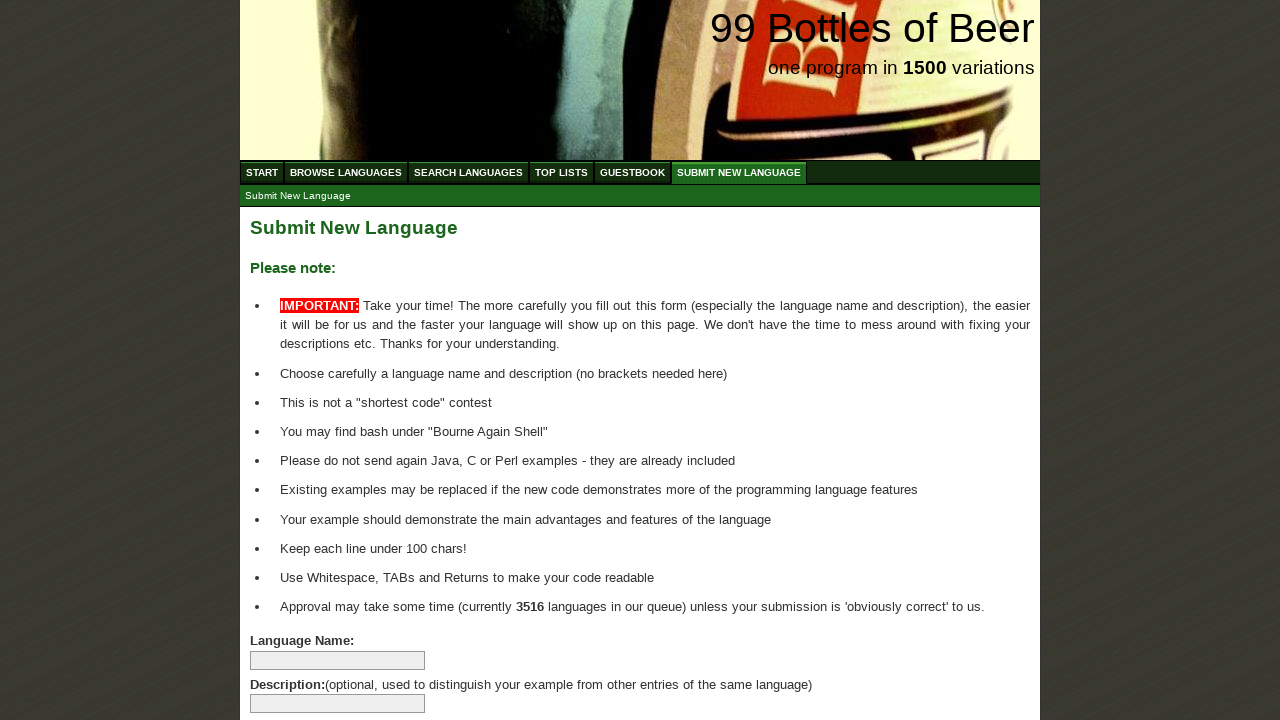